Verifies that the last name input field is enabled on the practice form

Starting URL: https://demoqa.com/automation-practice-form

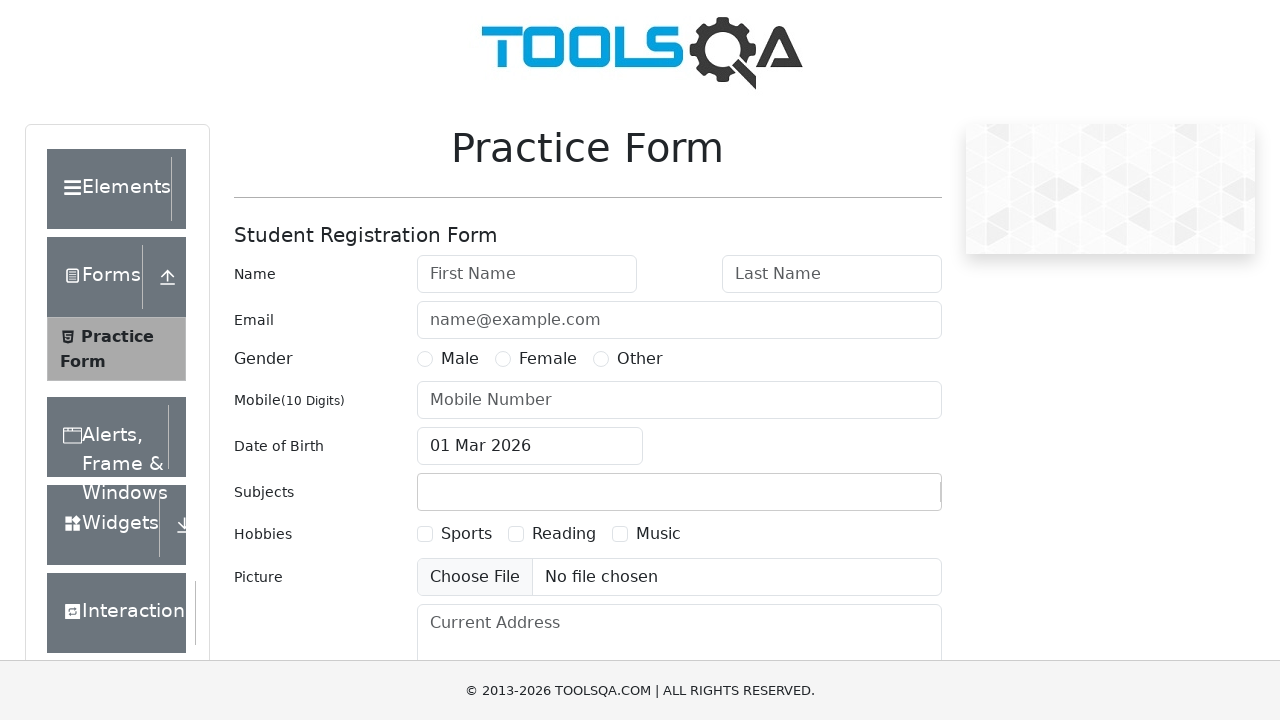

Located the last name input field
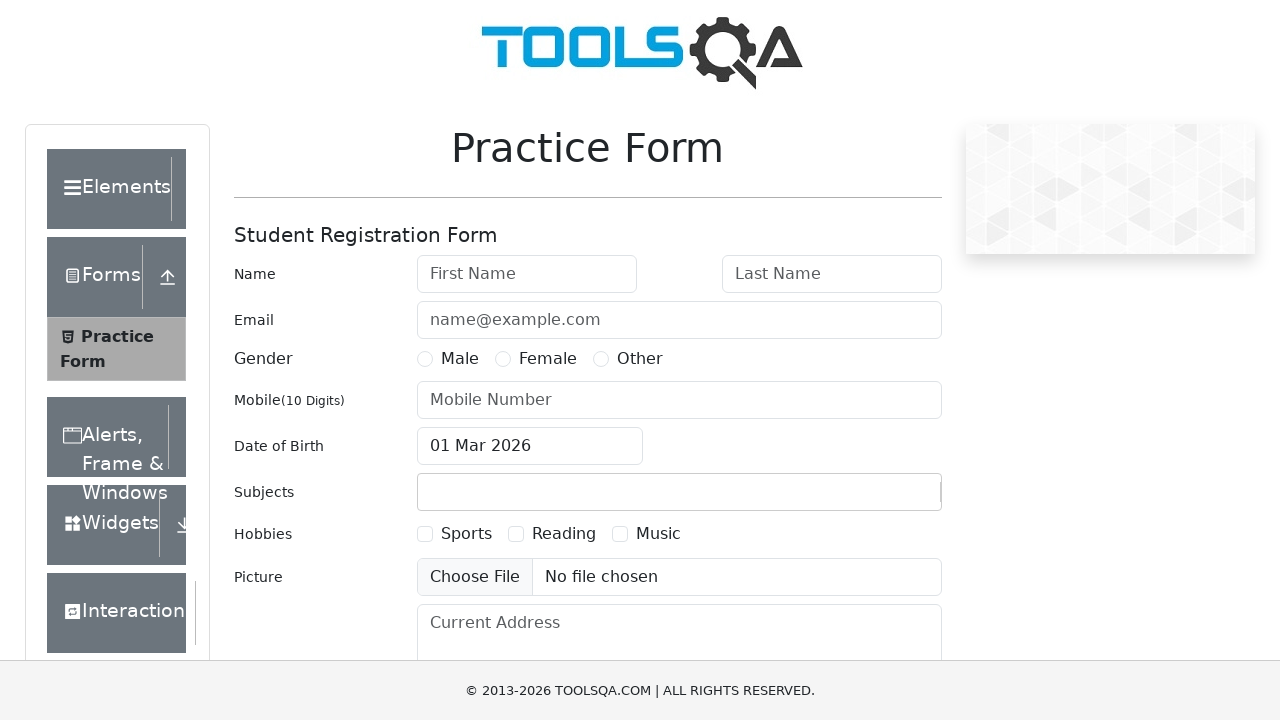

Verified that the last name input field is enabled
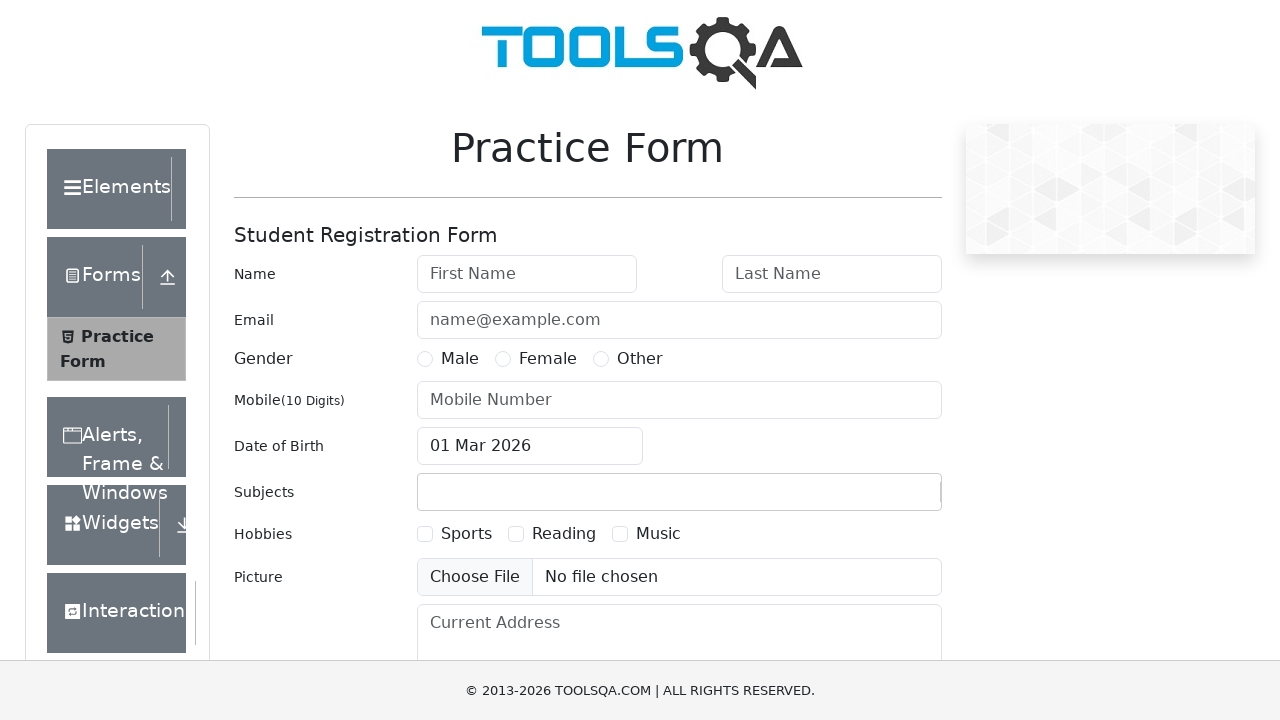

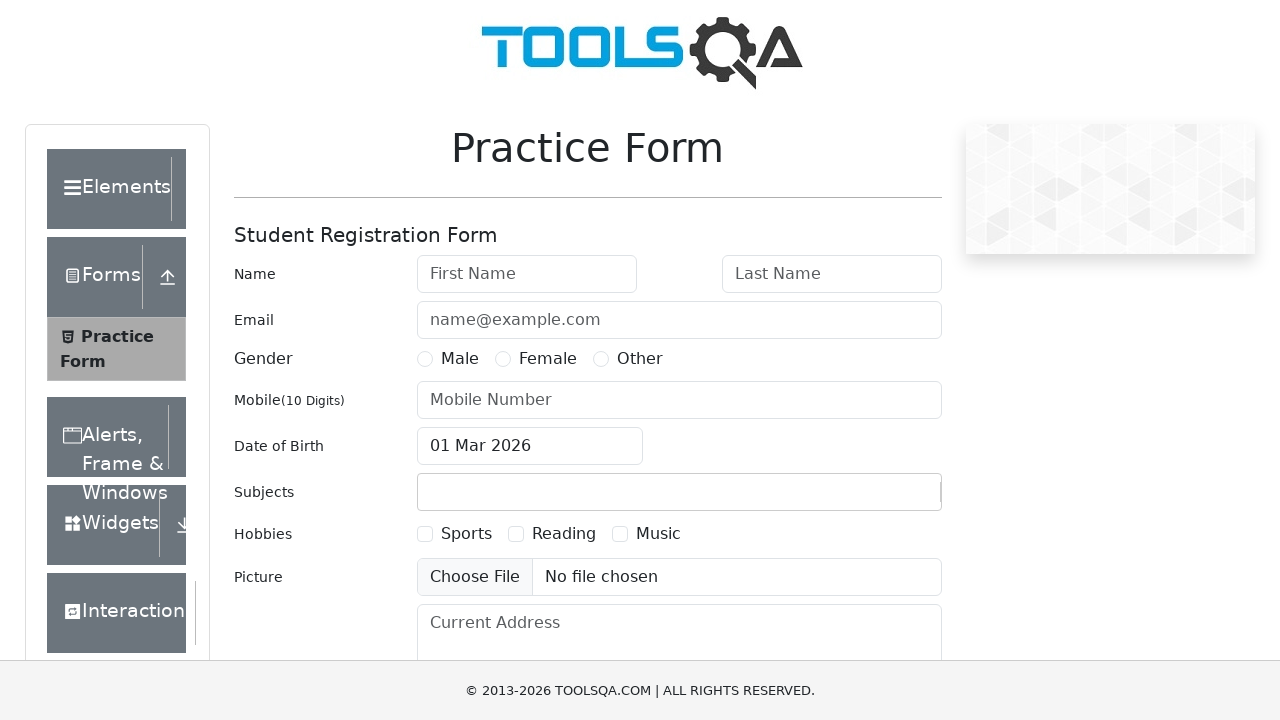